Tests registration form validation with invalid email format, verifying email validation error messages

Starting URL: https://alada.vn/tai-khoan/dang-ky.html

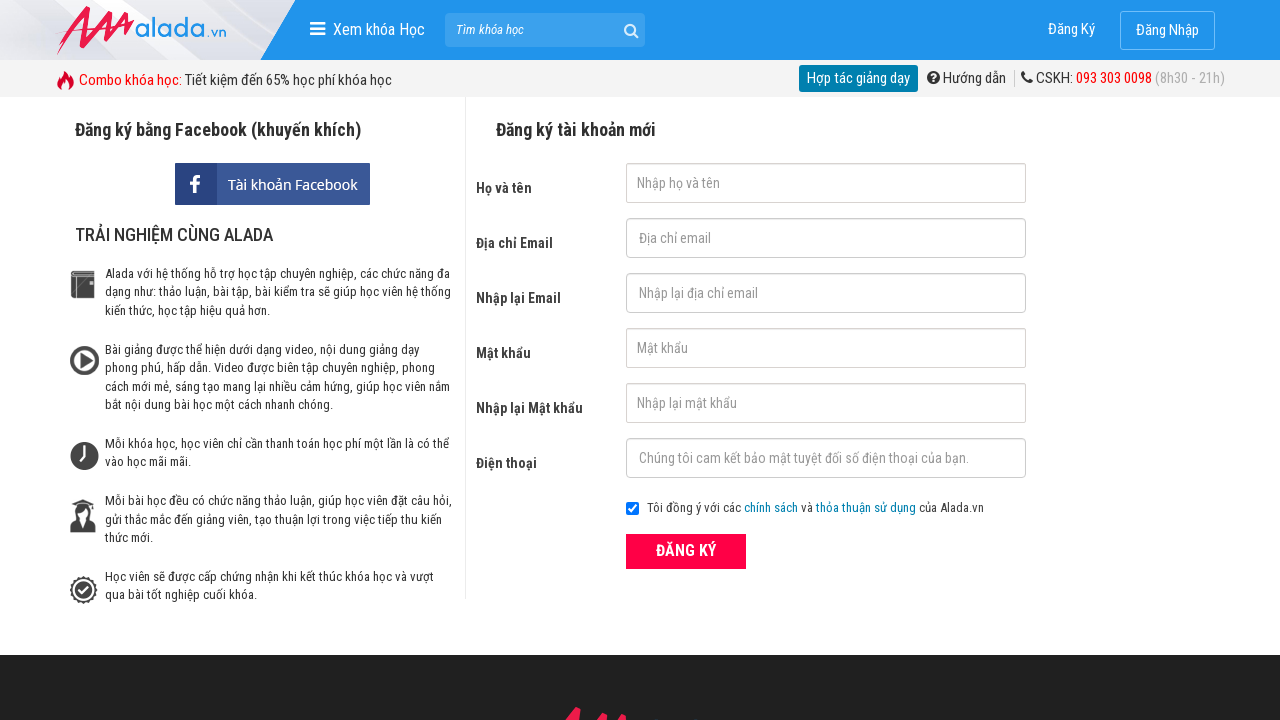

Filled first name field with 'Doan lan anh' on #txtFirstname
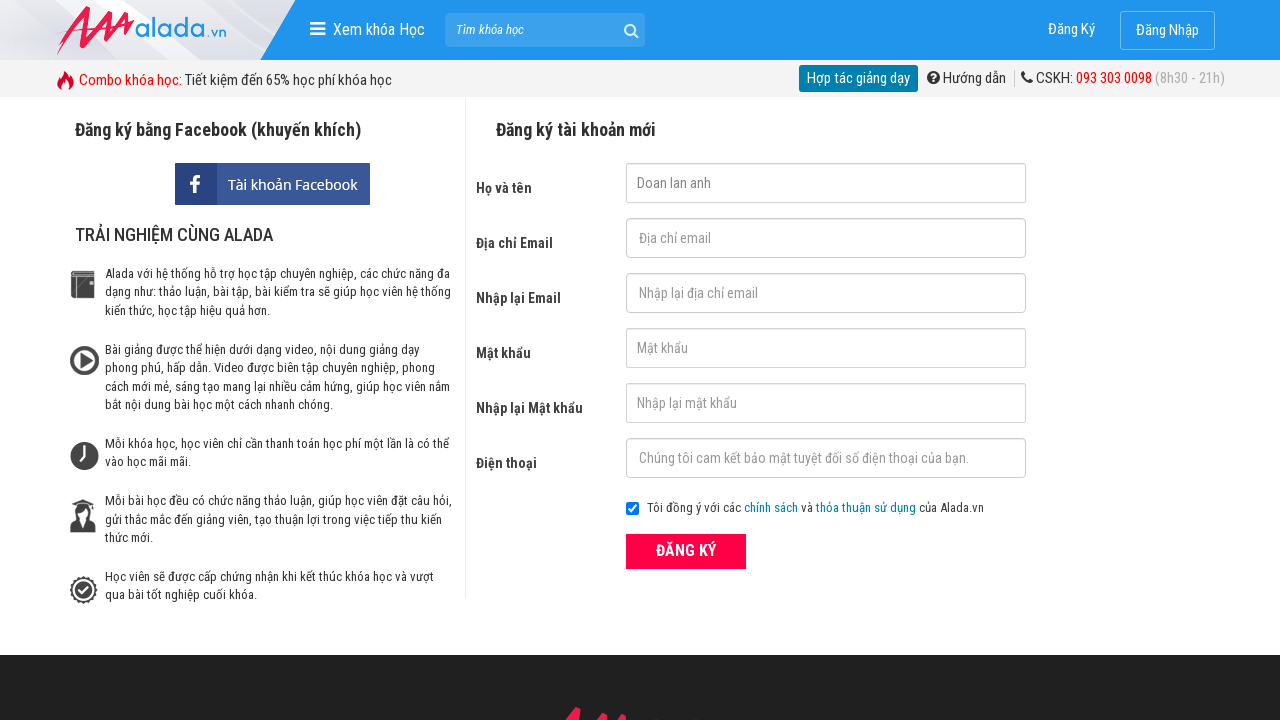

Filled email field with invalid email '123@456@' on #txtEmail
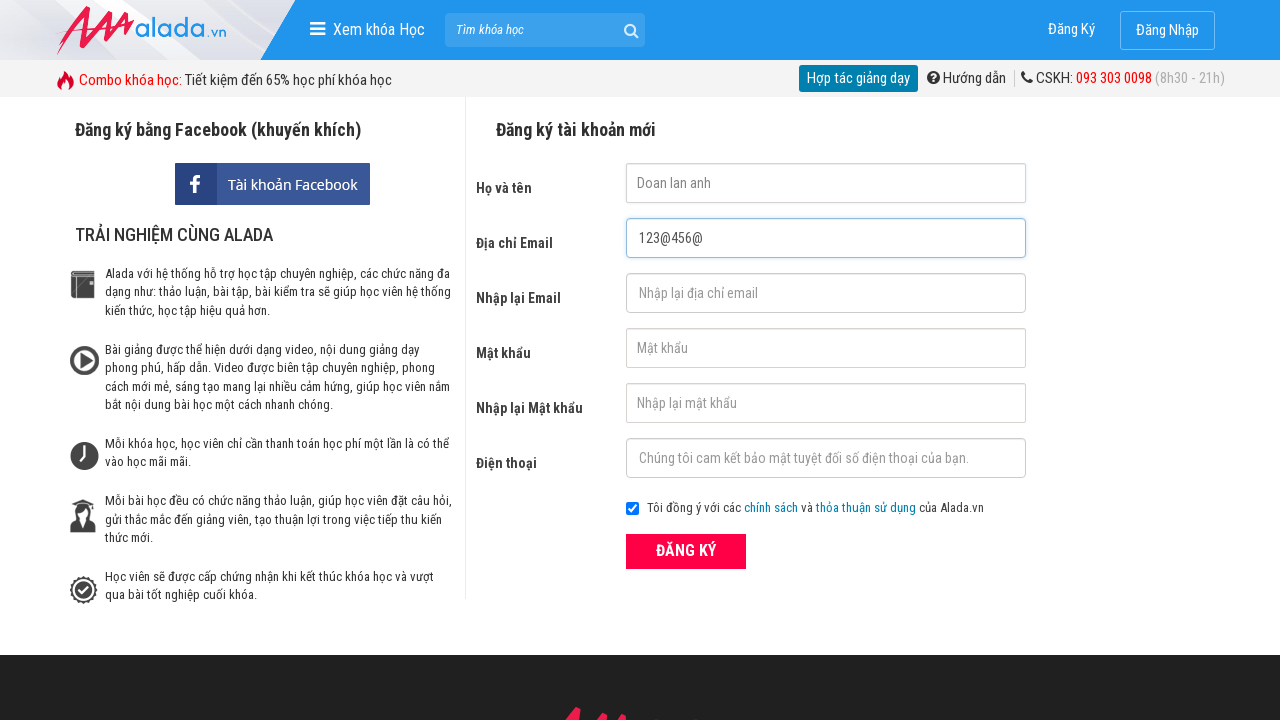

Filled confirm email field with invalid email '123@456@' on #txtCEmail
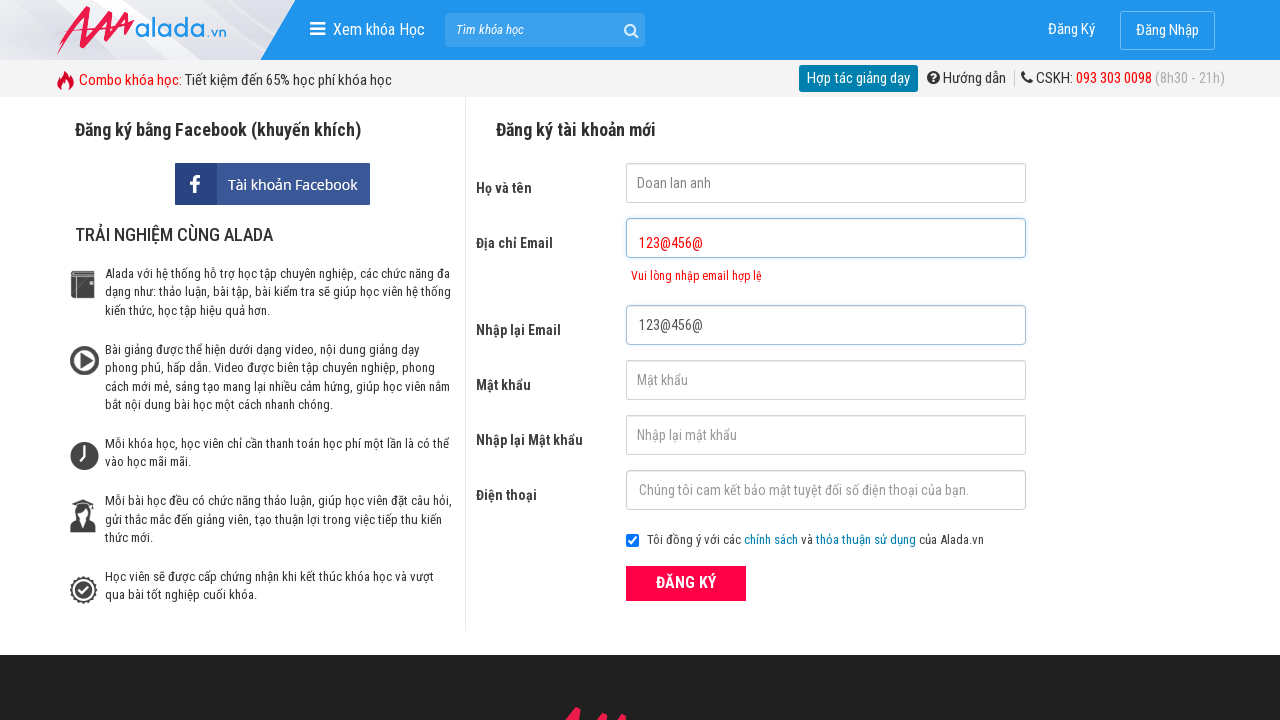

Filled password field with '123456' on #txtPassword
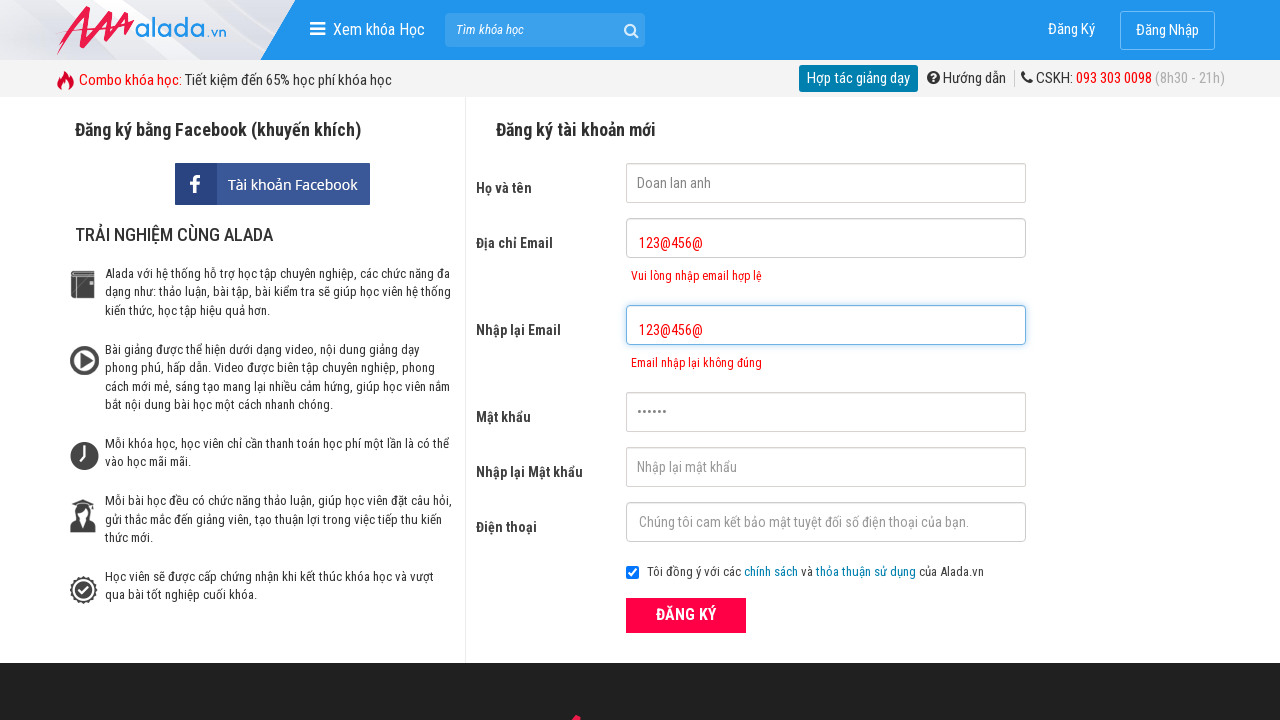

Filled confirm password field with '123456' on #txtCPassword
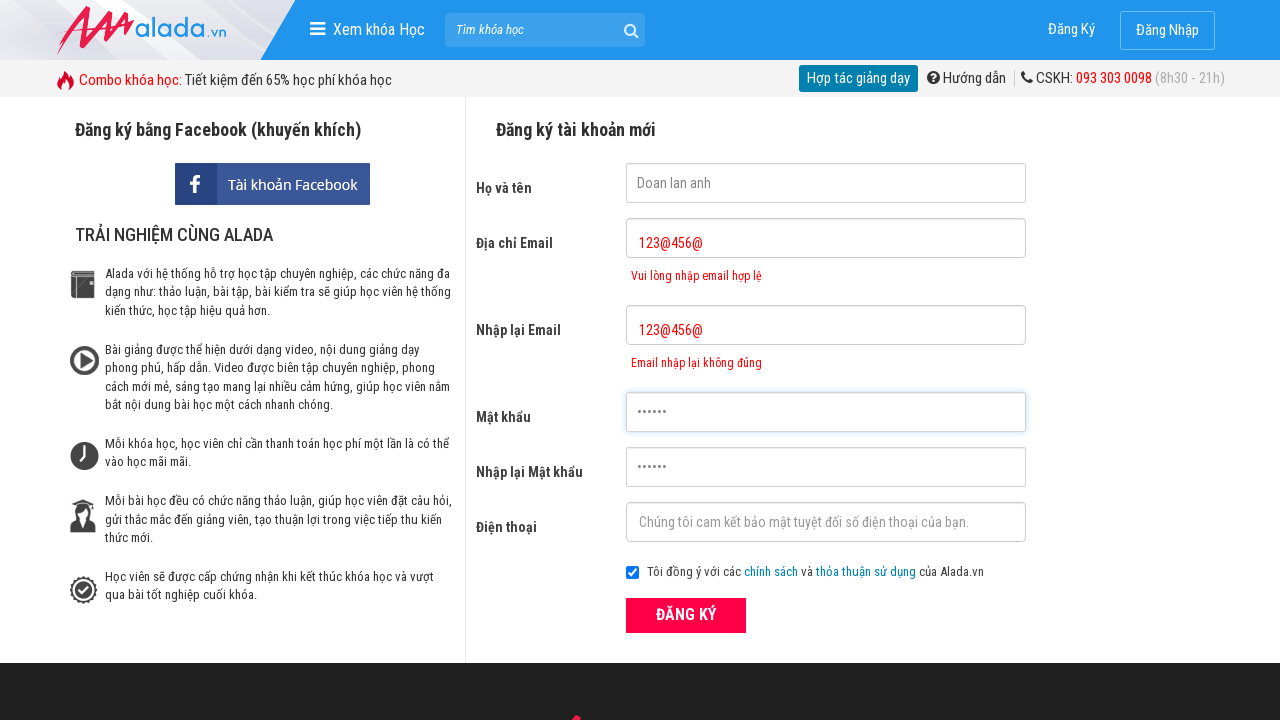

Filled phone field with '0987654321' on #txtPhone
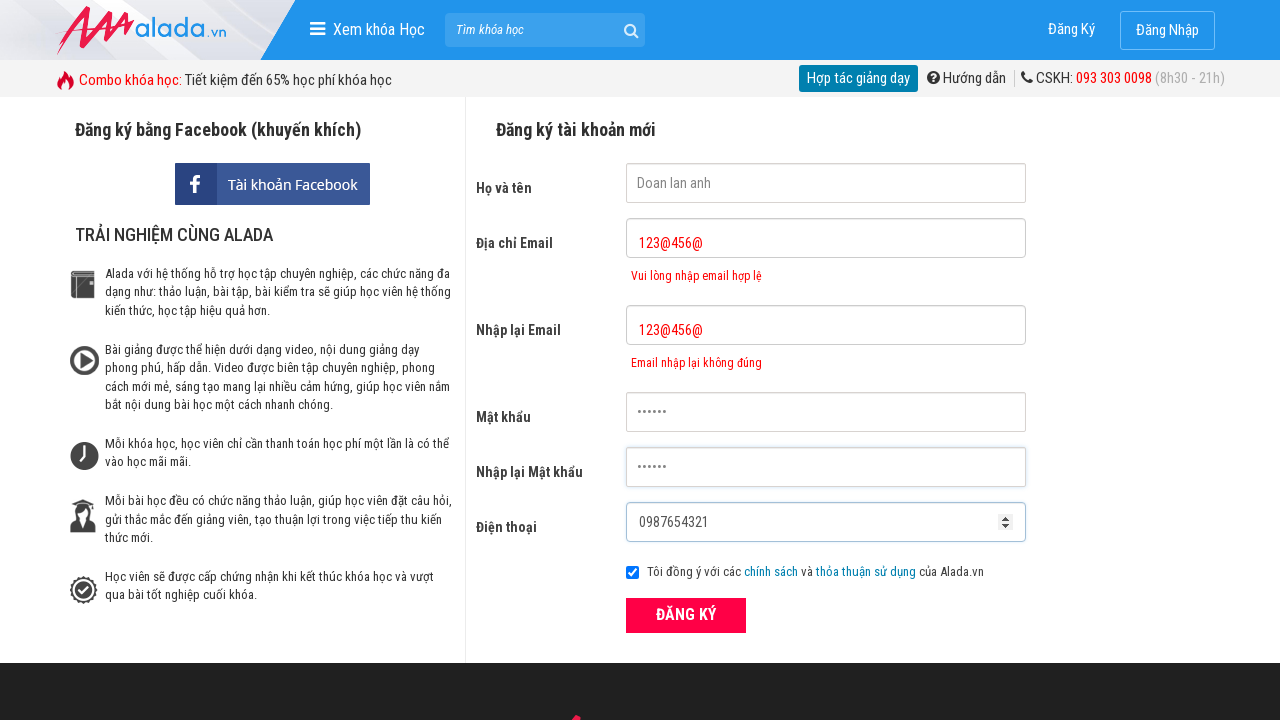

Clicked submit button to register at (686, 615) on button[type='submit']
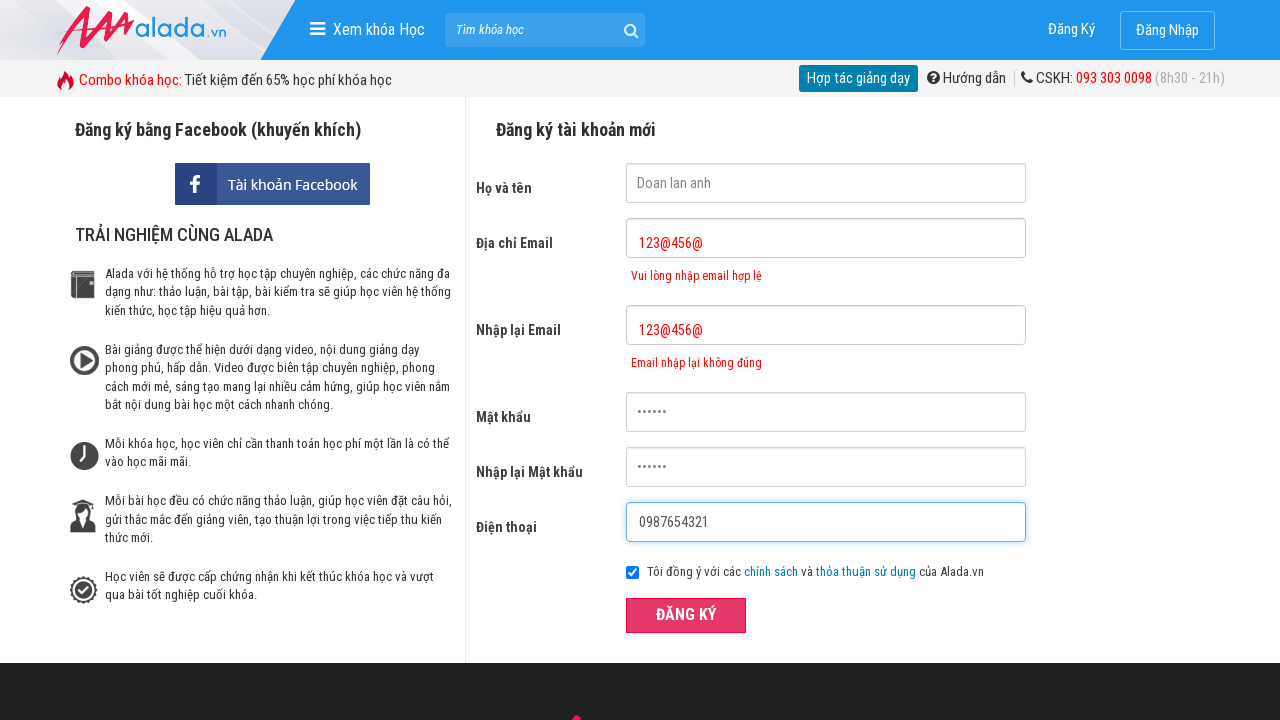

Email error message appeared
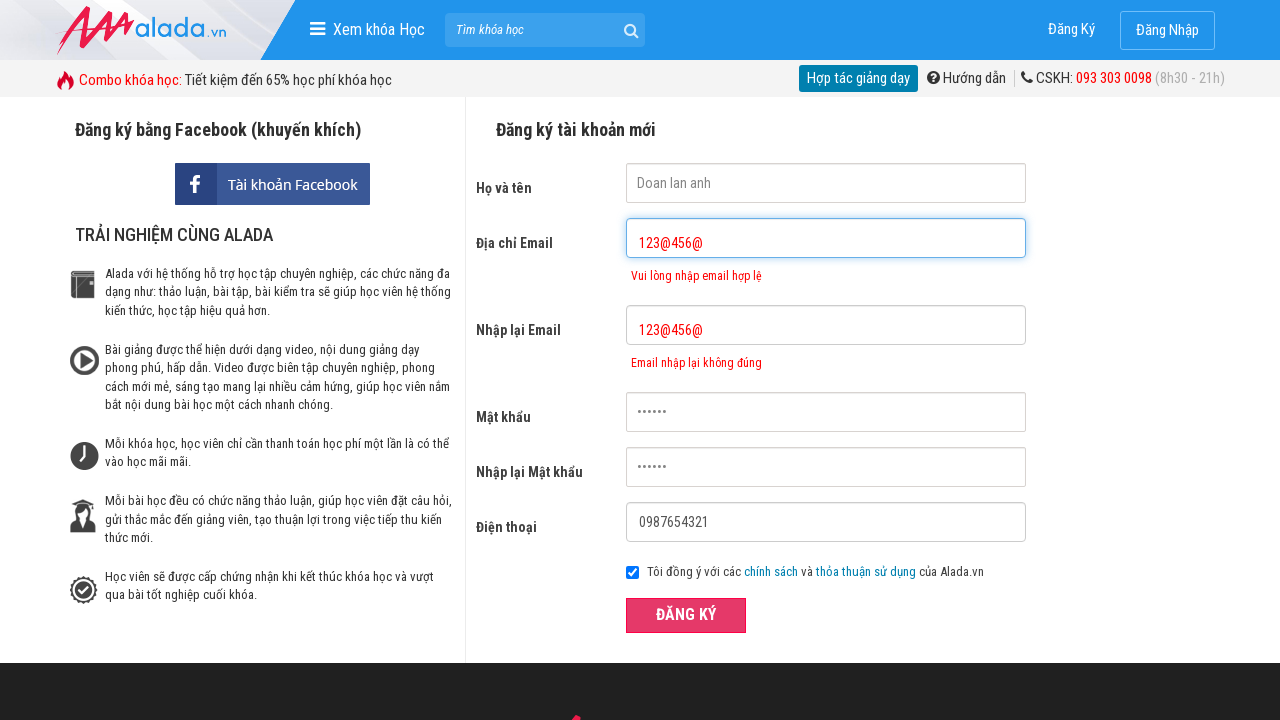

Verified email error message: 'Vui lòng nhập email hợp lệ'
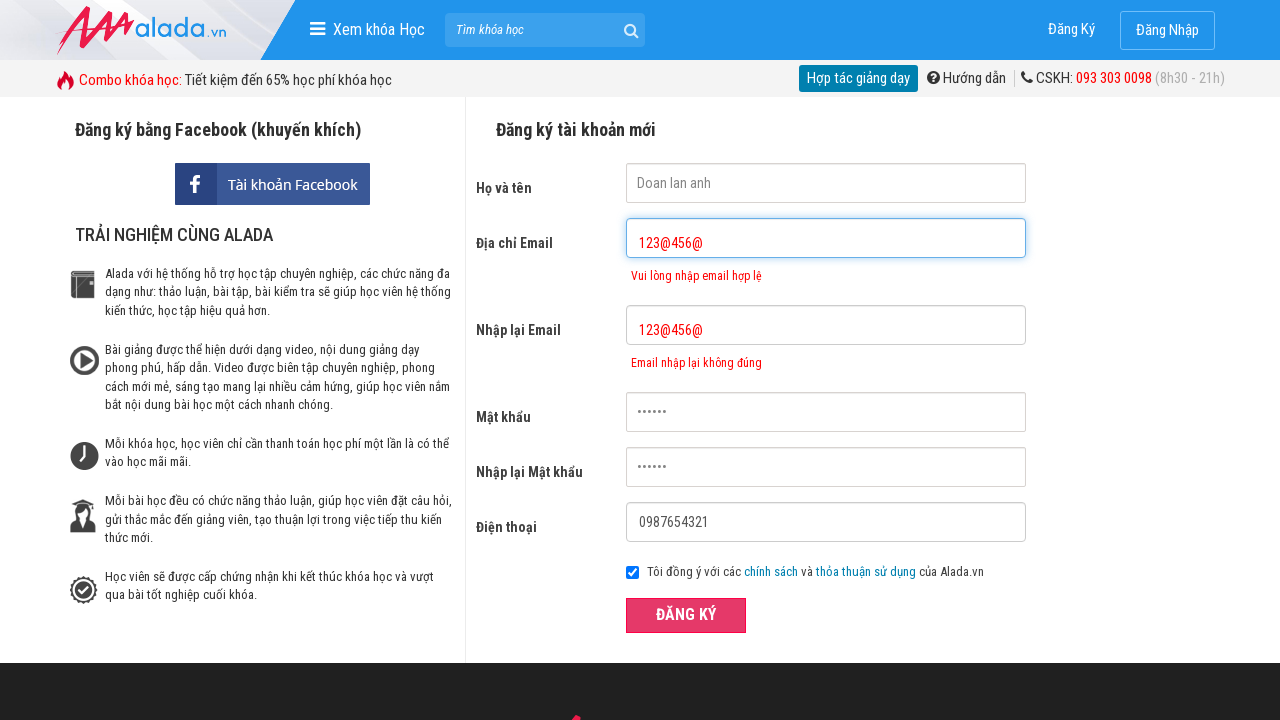

Verified confirm email error message: 'Email nhập lại không đúng'
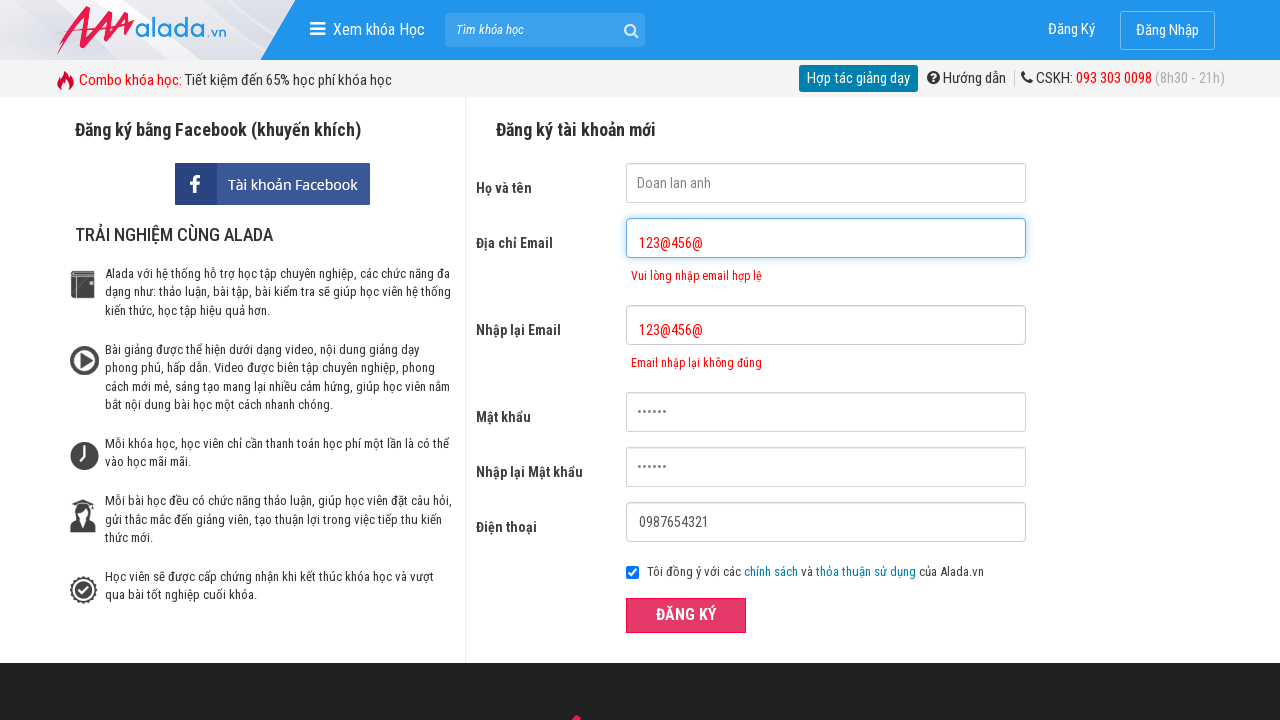

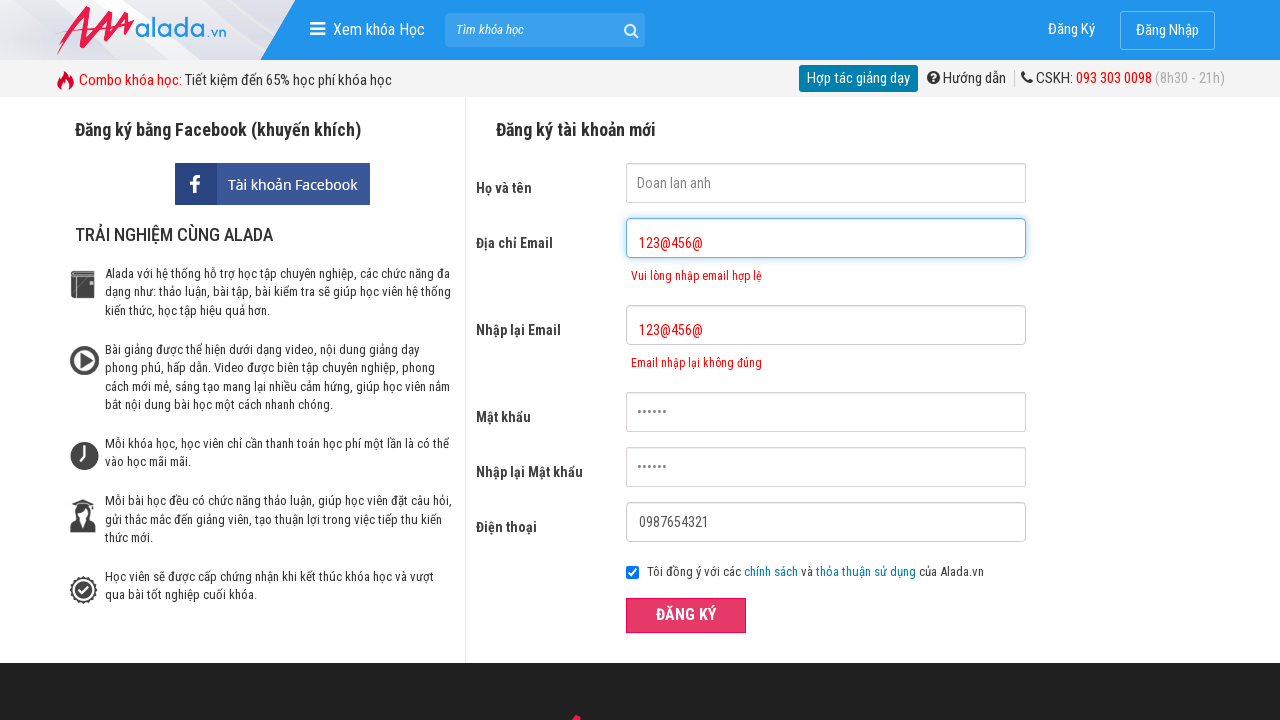